Tests iframe handling by switching to an embedded iframe, extracting contact email text, then switching back to the main content and verifying the page header

Starting URL: https://www.rahulshettyacademy.com/AutomationPractice/

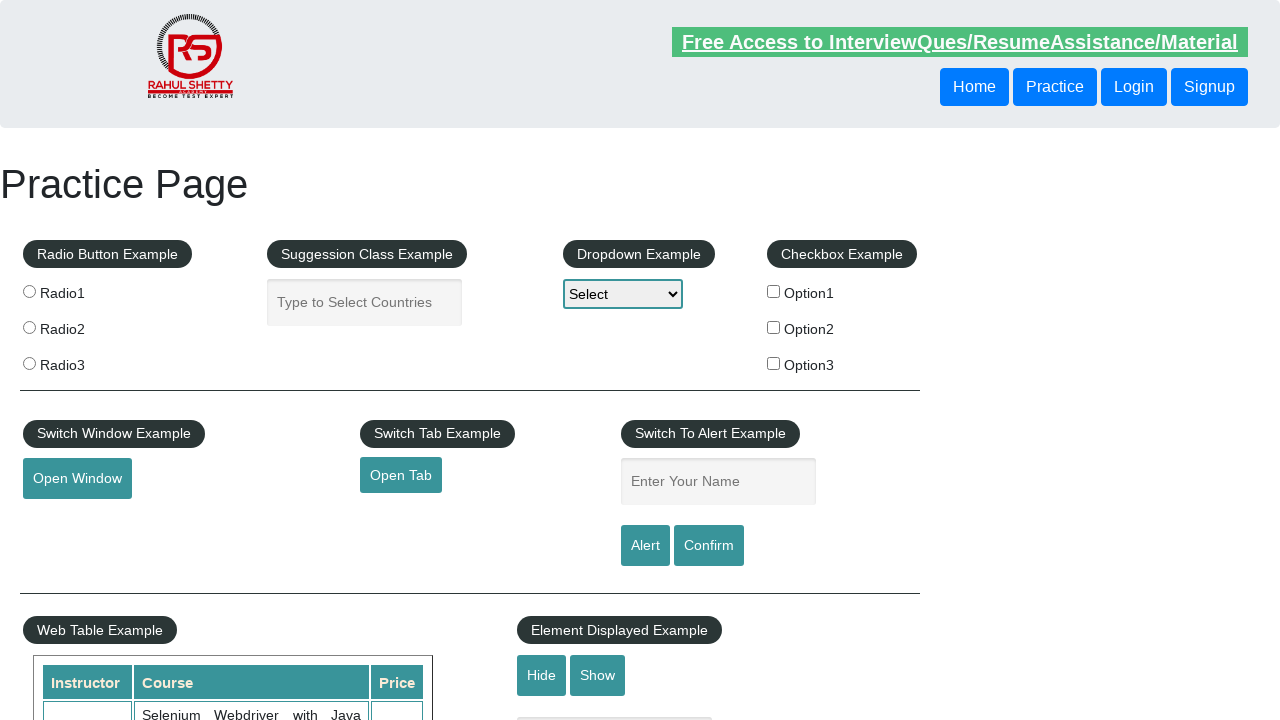

Waited for page to load with networkidle state
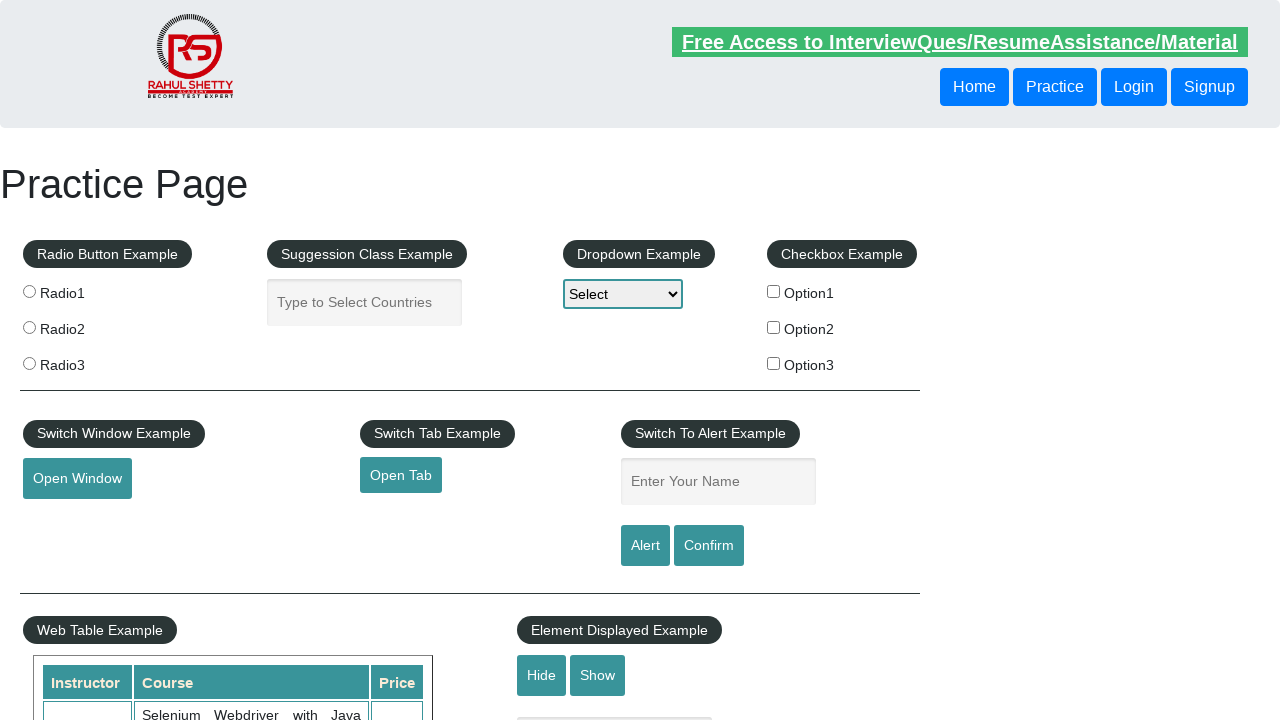

Located the courses iframe with ID 'courses-iframe'
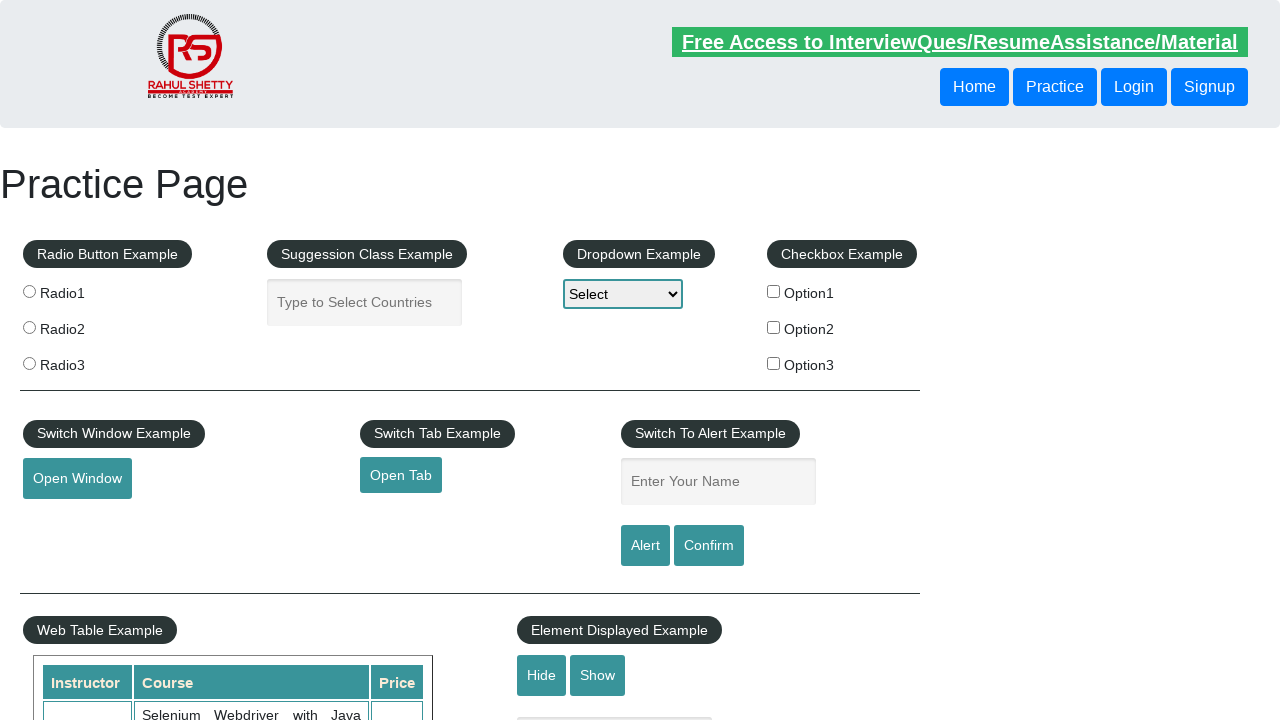

Located email element within iframe
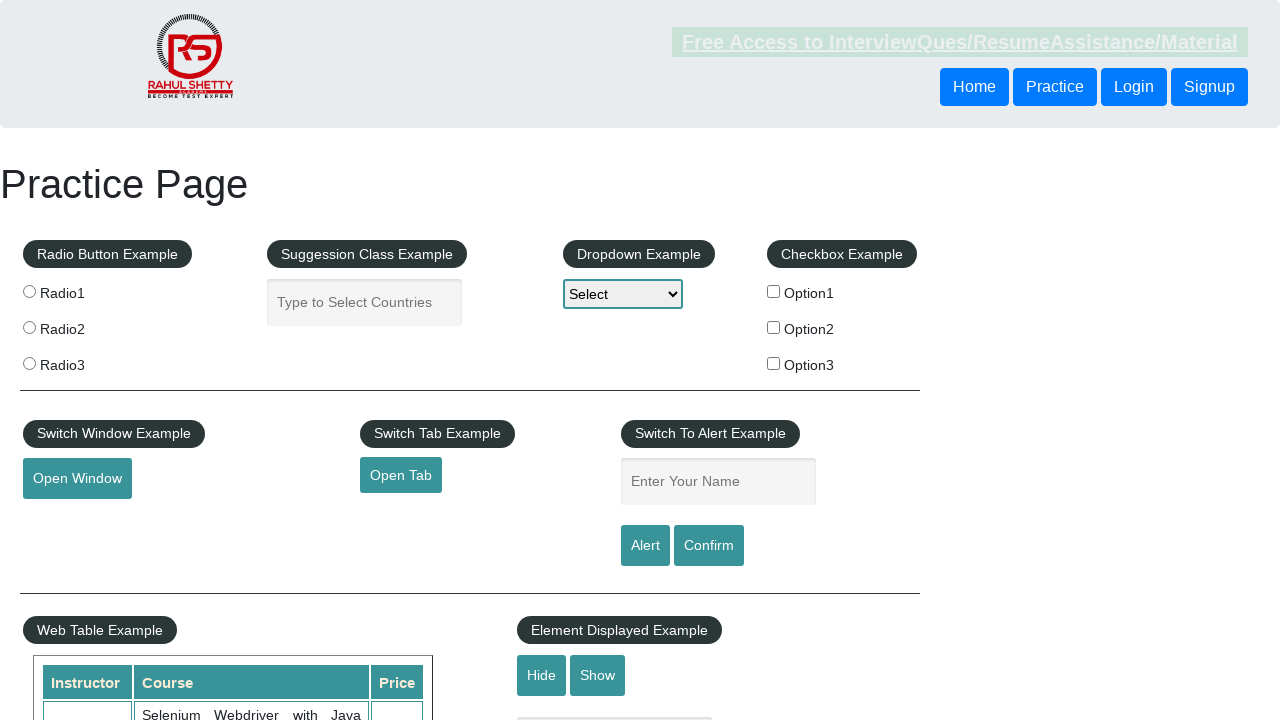

Waited for email element to become visible
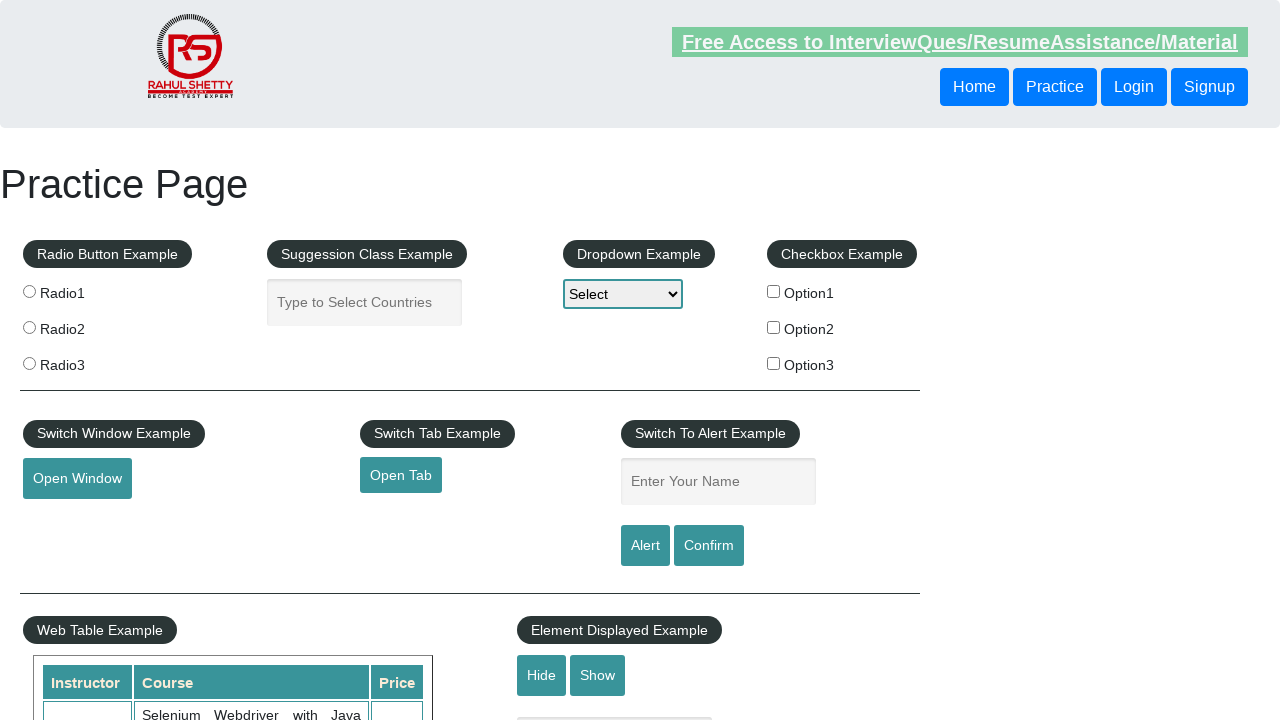

Extracted contact email text:  contact@rahulshettyacademy.com
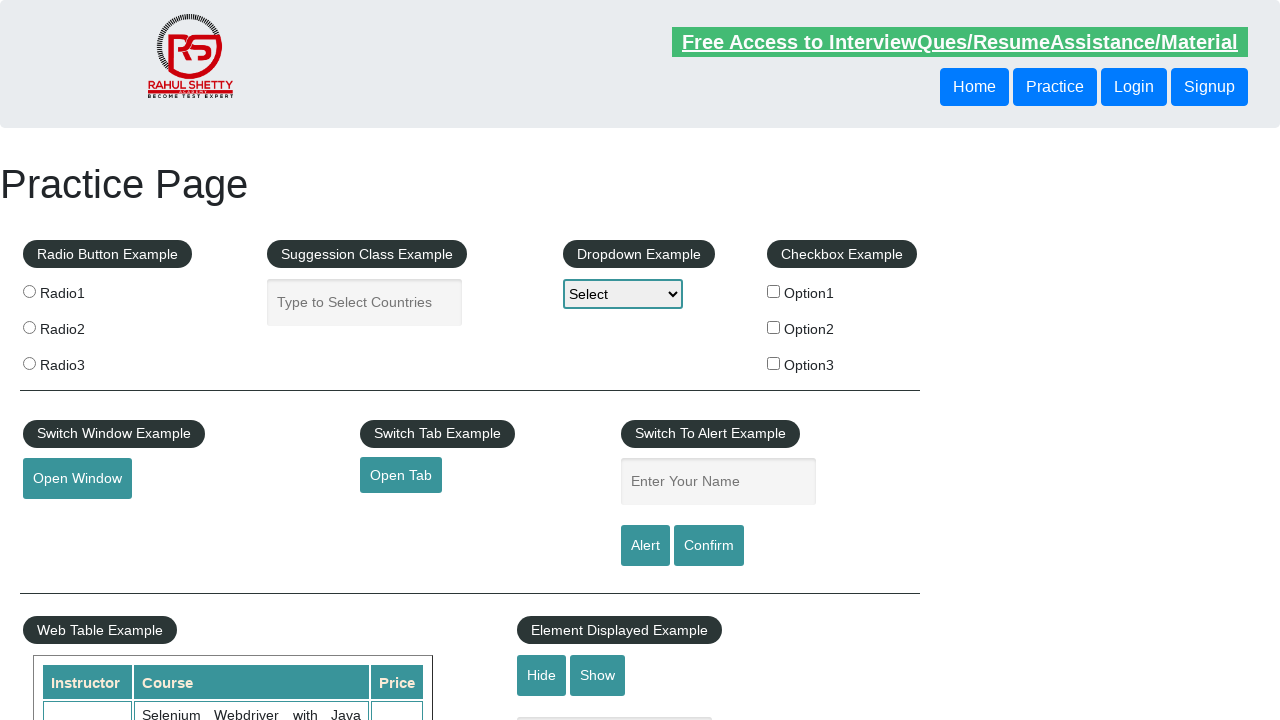

Printed contact email text to console
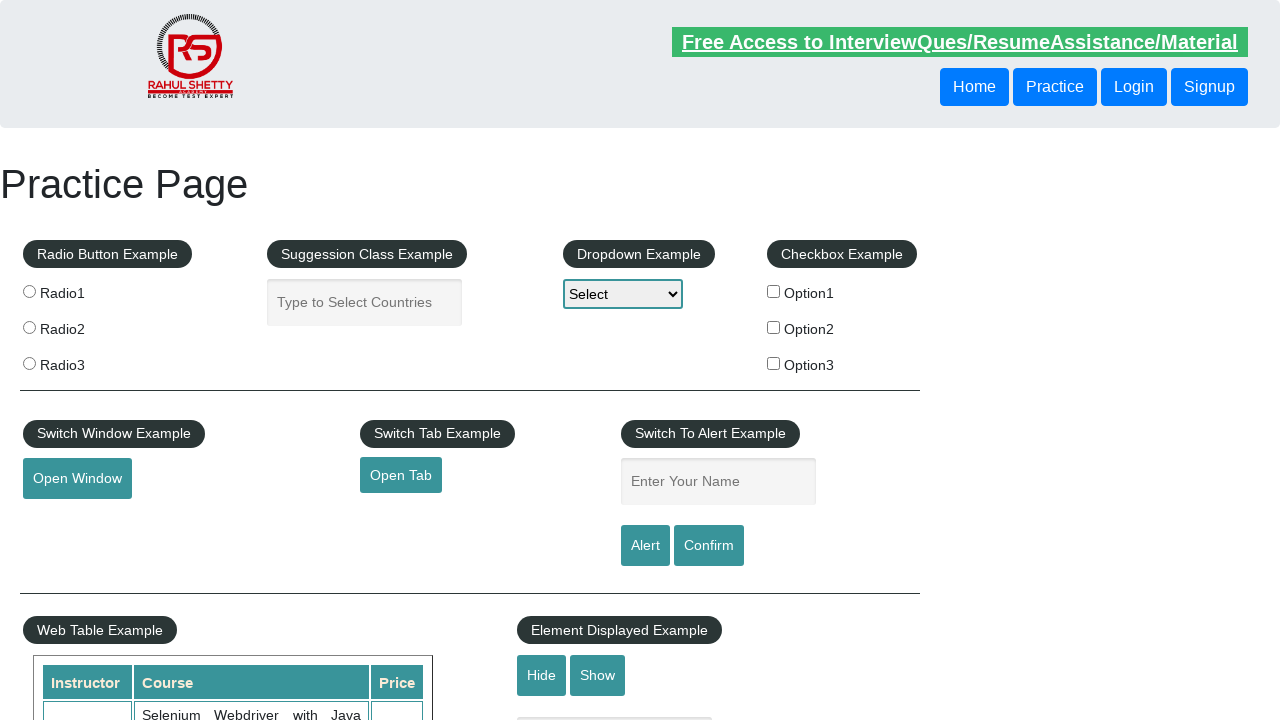

Located page header element in main content
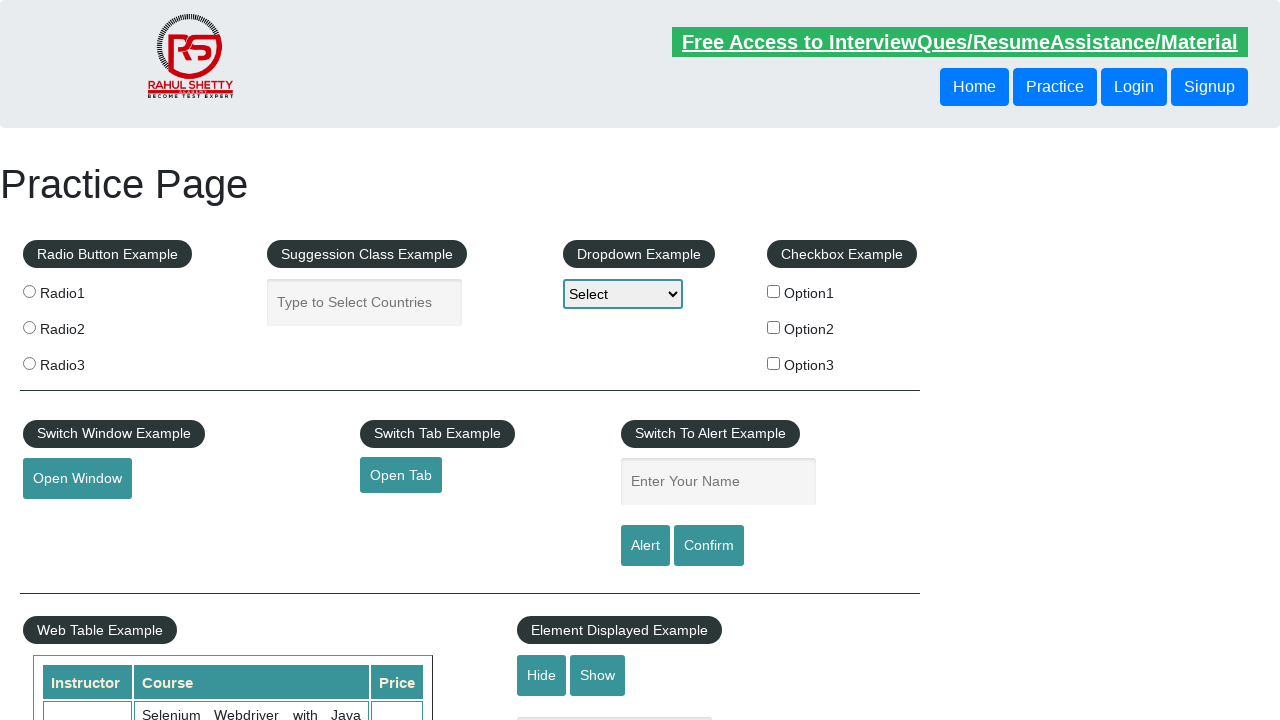

Waited for page header to become visible
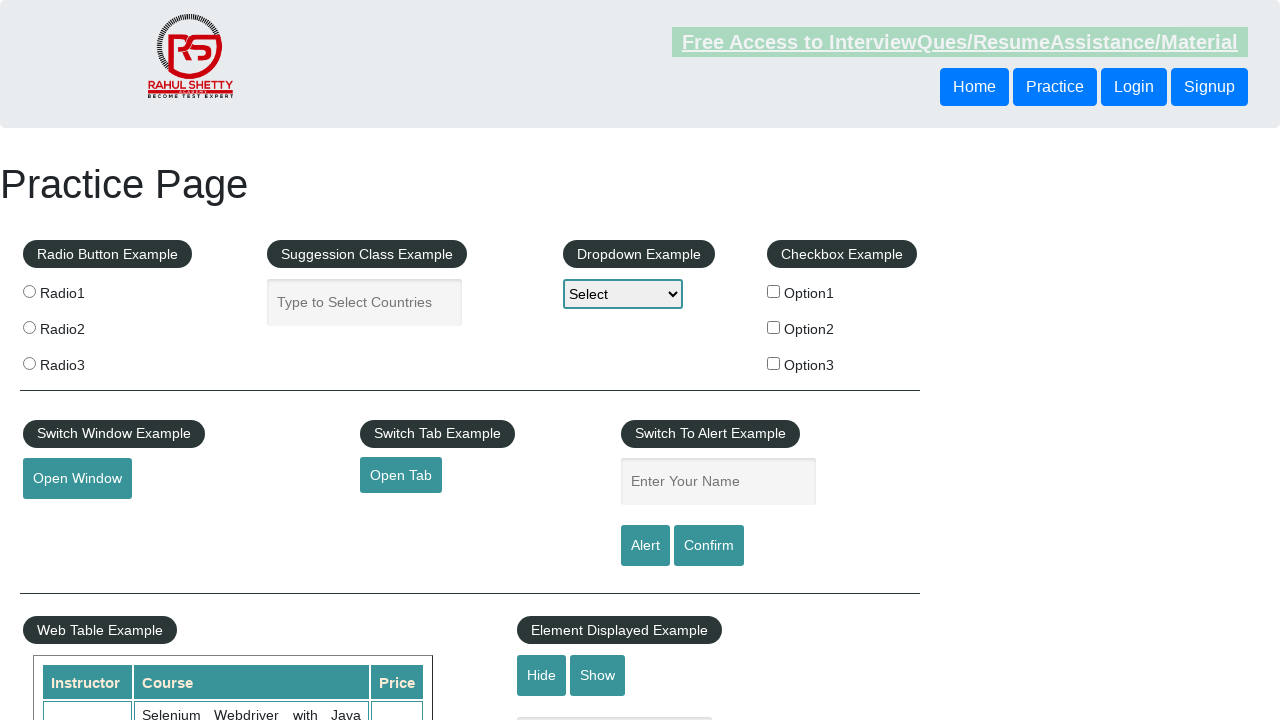

Printed page header text to console and verified main content is accessible
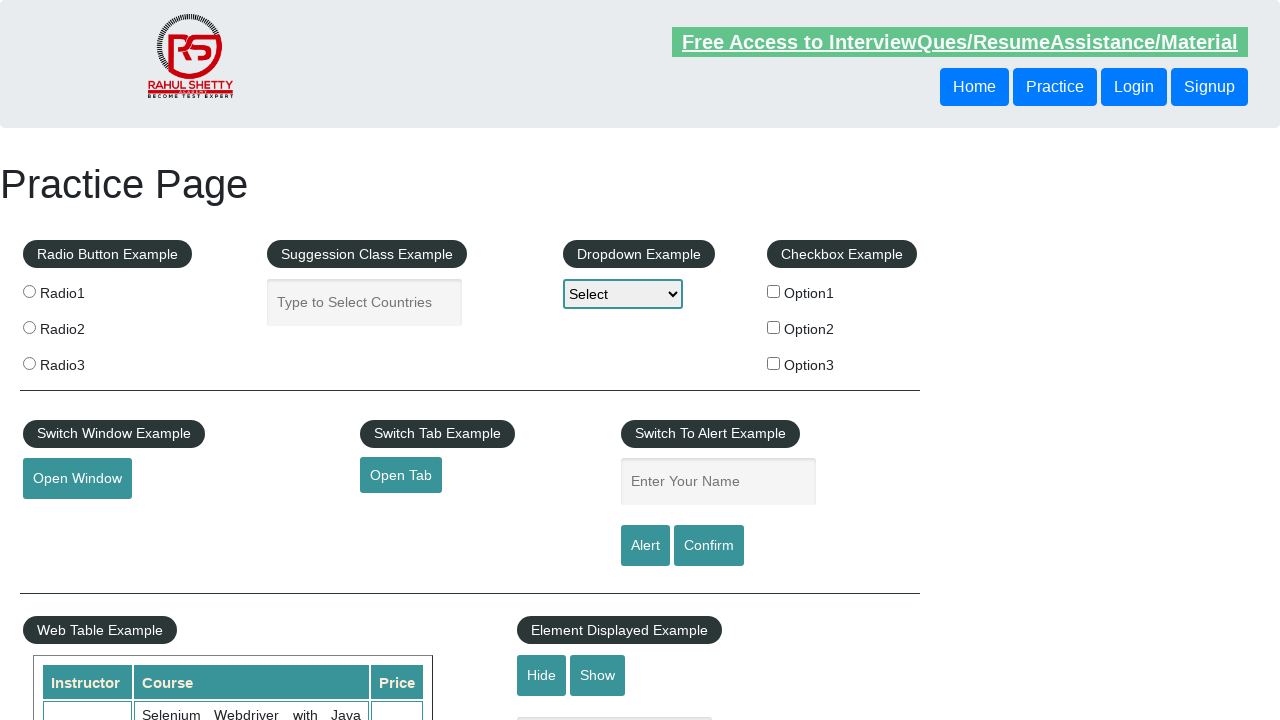

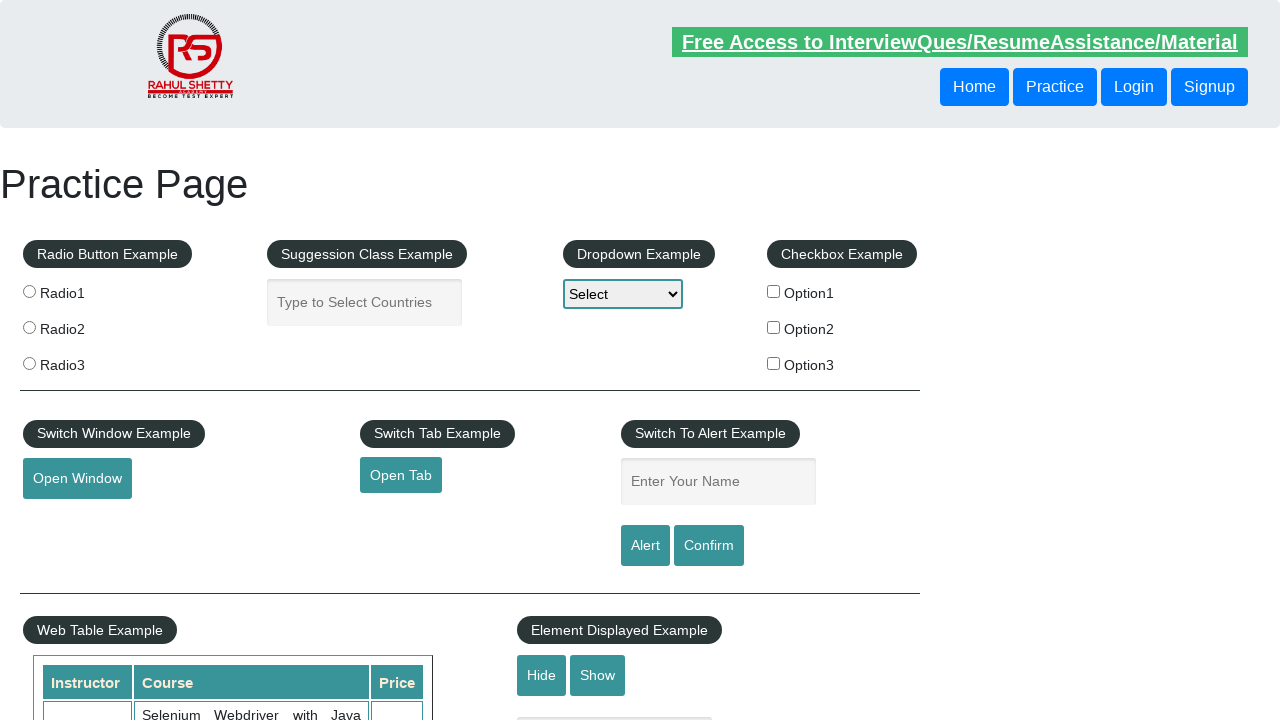